Opens the OTUS website and verifies that the page title is not empty

Starting URL: https://otus.ru

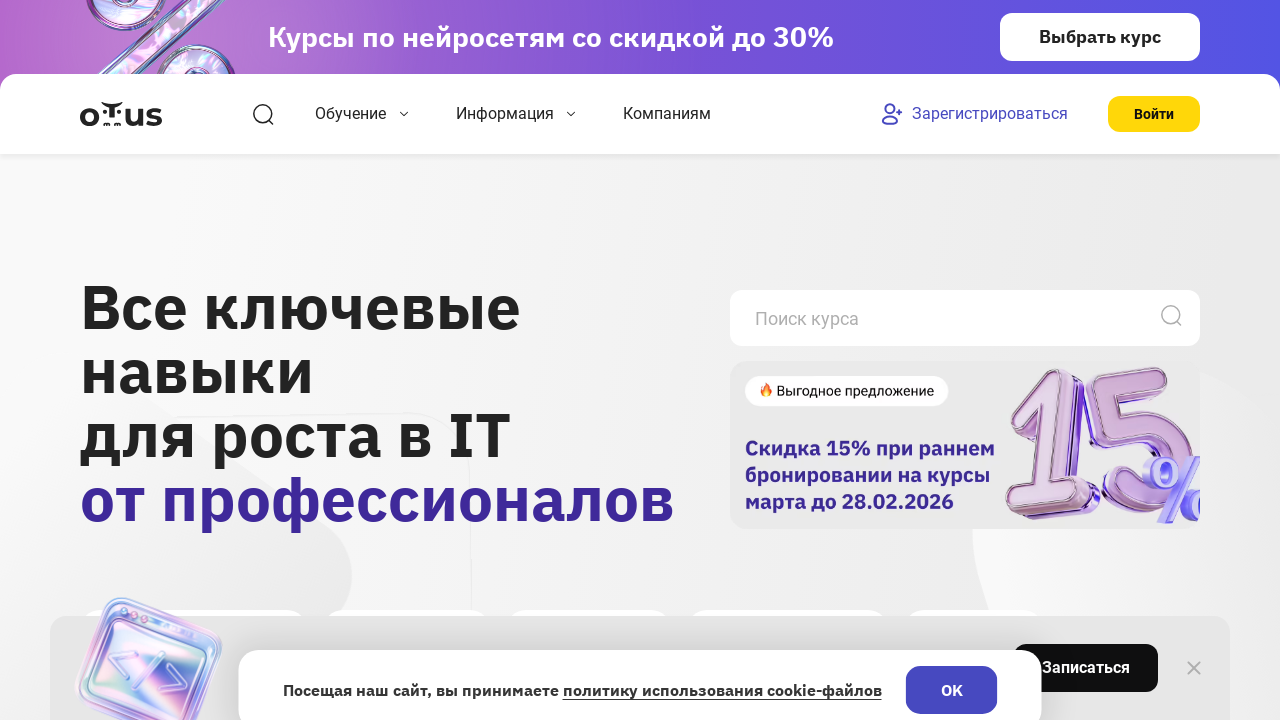

Navigated to OTUS website (https://otus.ru)
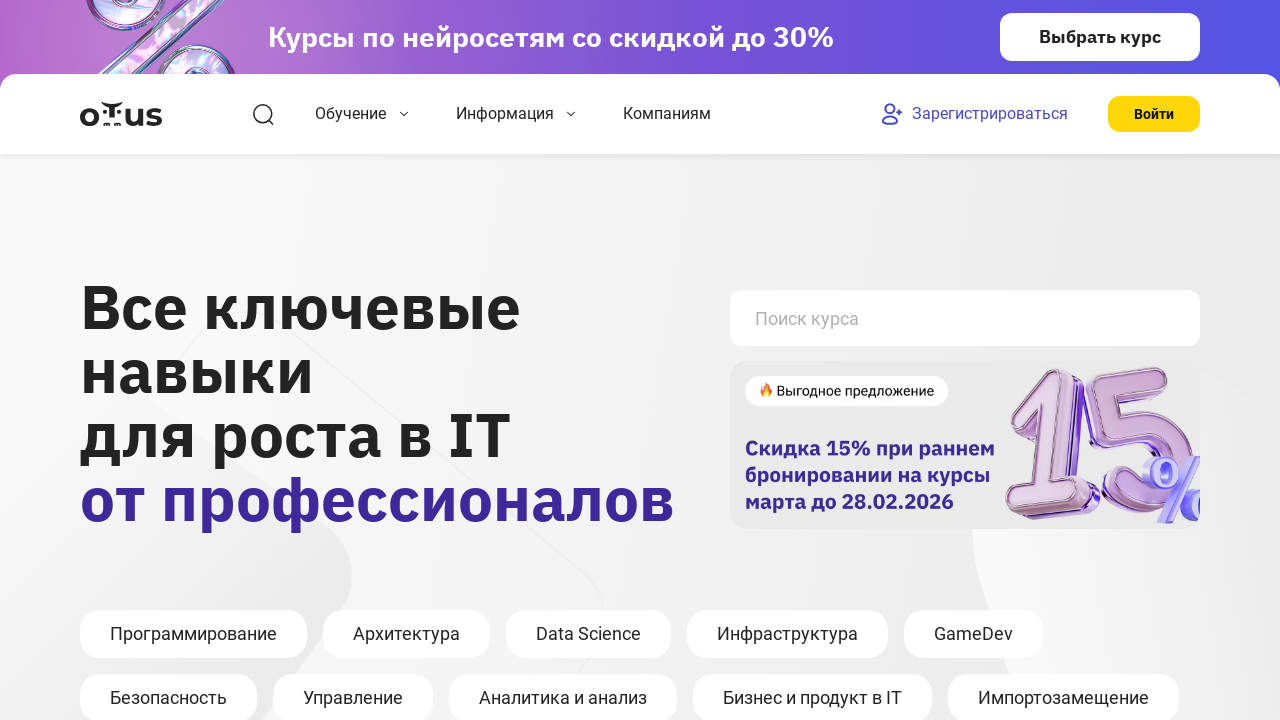

Page DOM content loaded
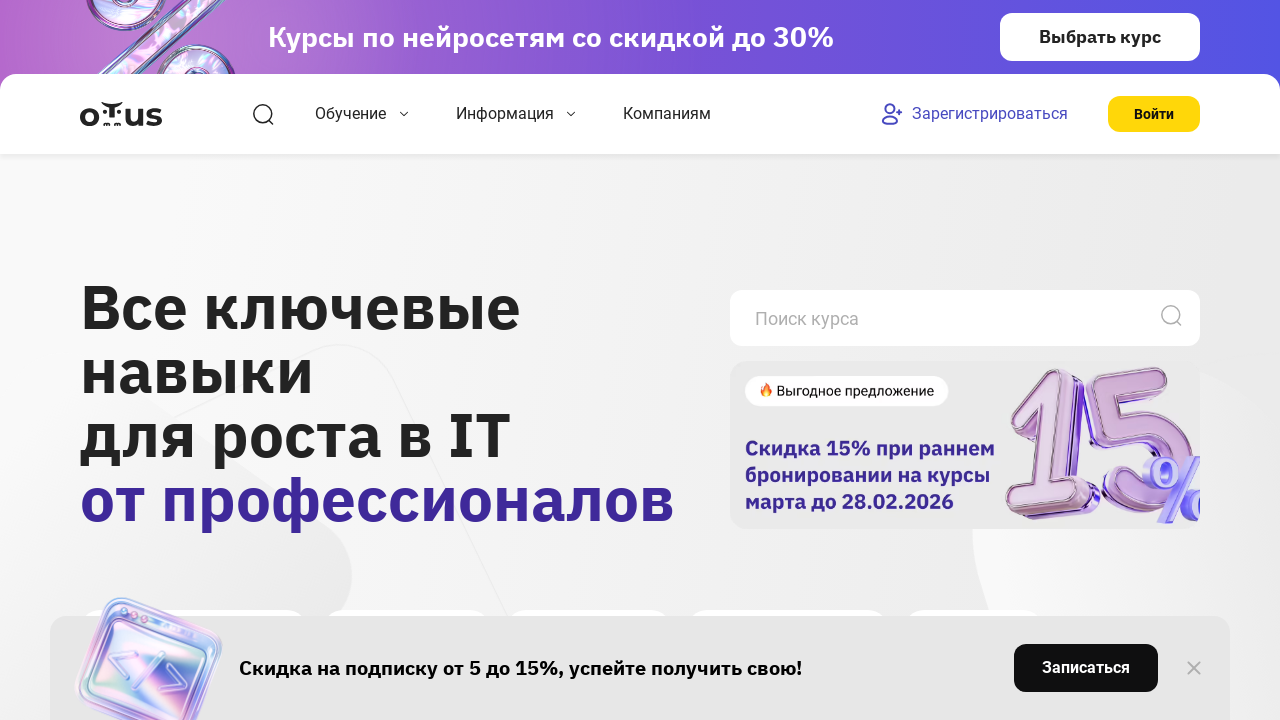

Verified page title is not empty
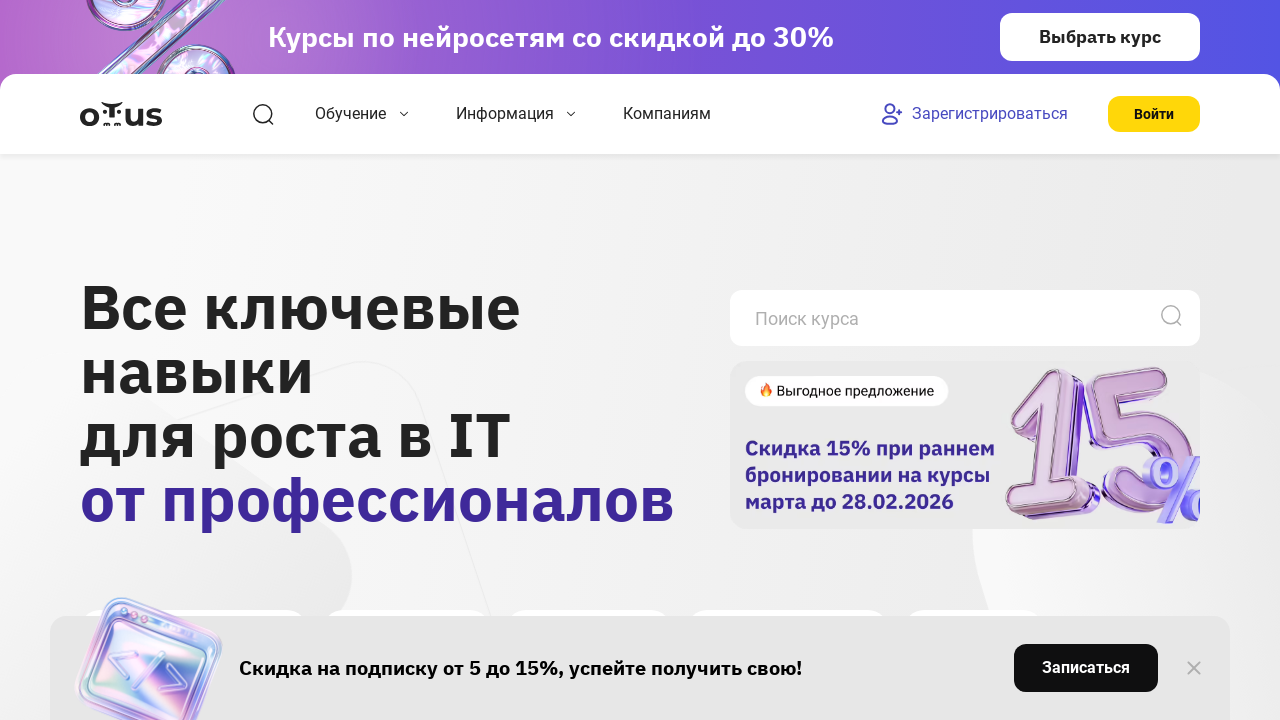

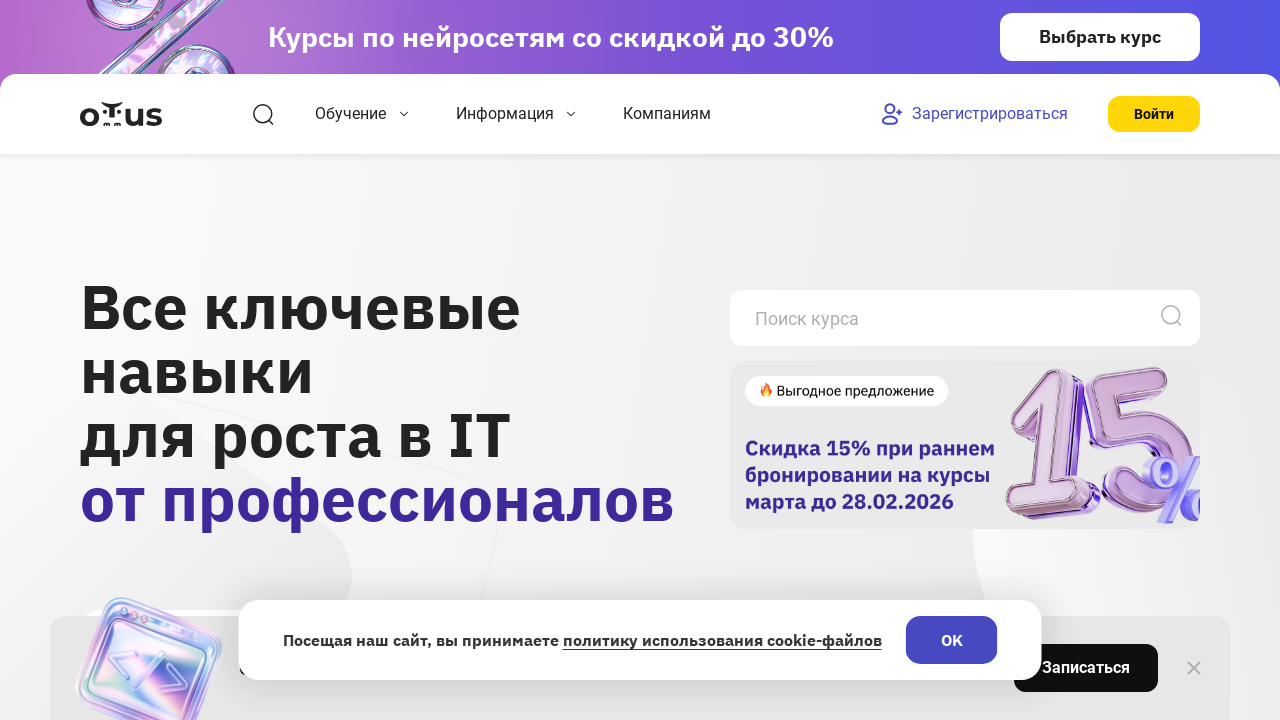